Tests various form elements on a practice page including radio buttons, autocomplete input field, and dropdown selection

Starting URL: https://www.rahulshettyacademy.com/AutomationPractice/

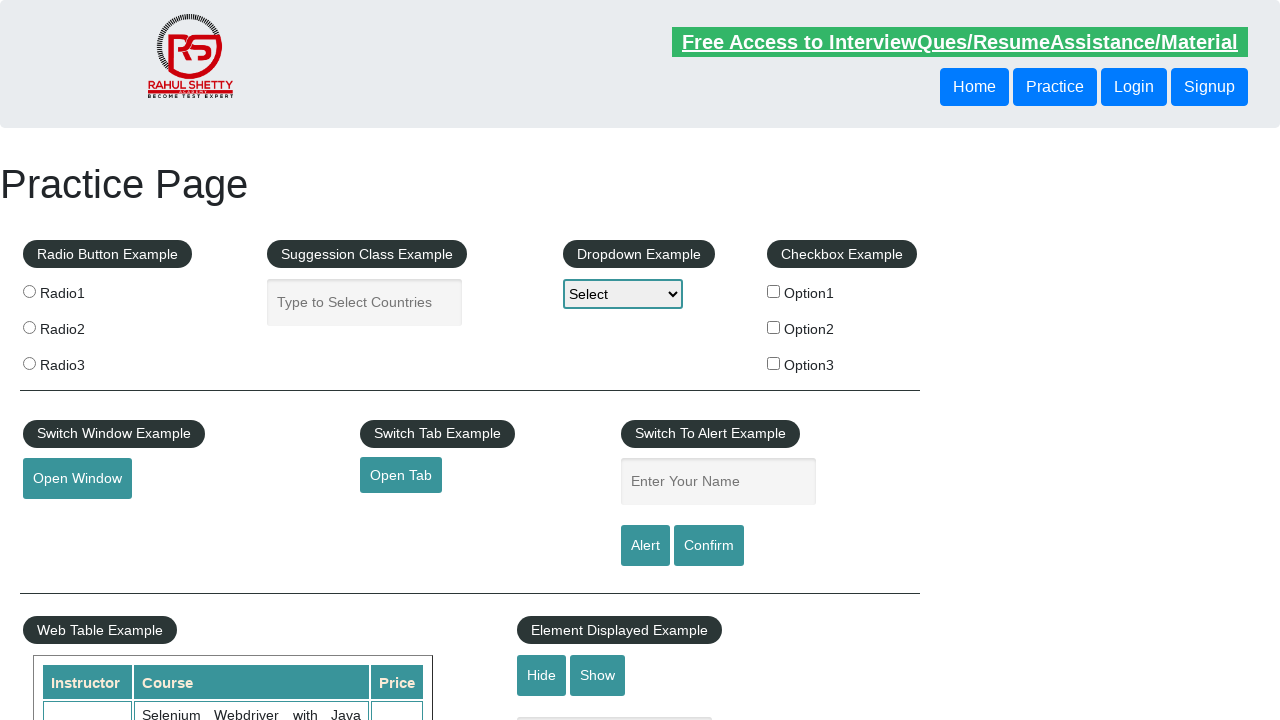

Clicked first radio button (radio1) at (29, 291) on input[value="radio1"]
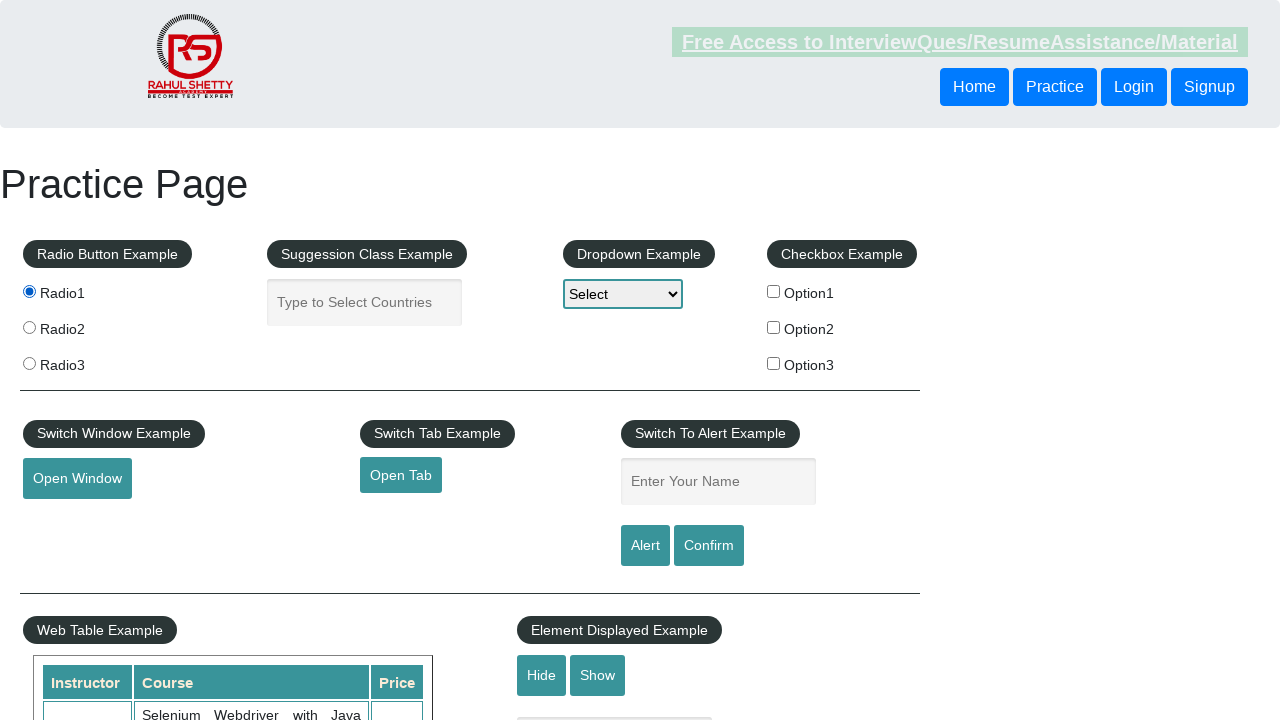

Clicked radio button (radio1) again at (29, 291) on input[value="radio1"]
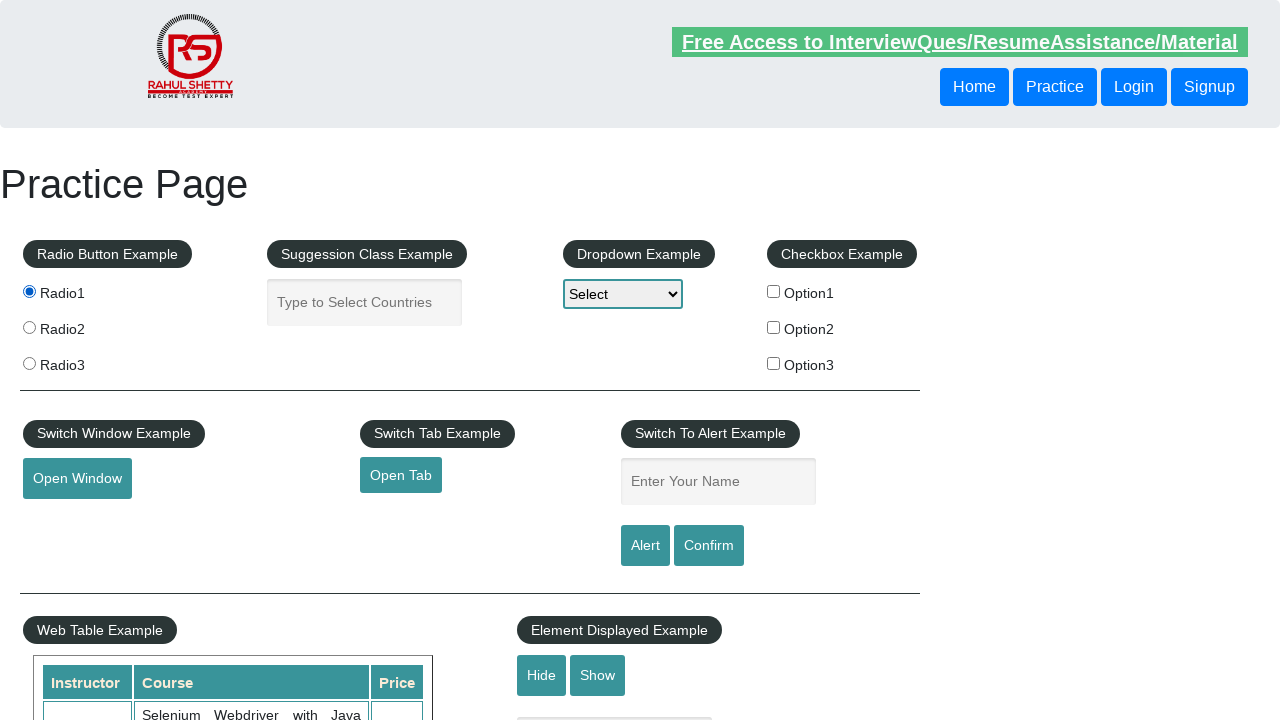

Verified radio button (radio1) is selected
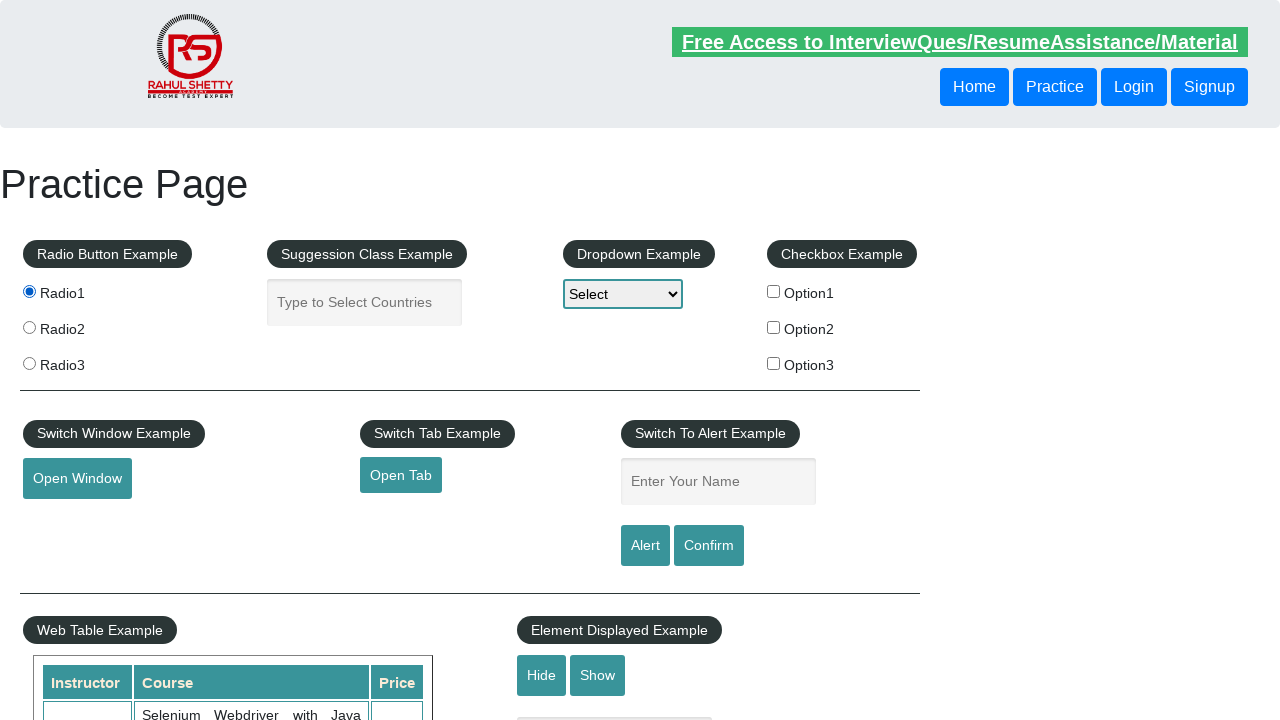

Filled autocomplete input field with 'Milena' on #autocomplete
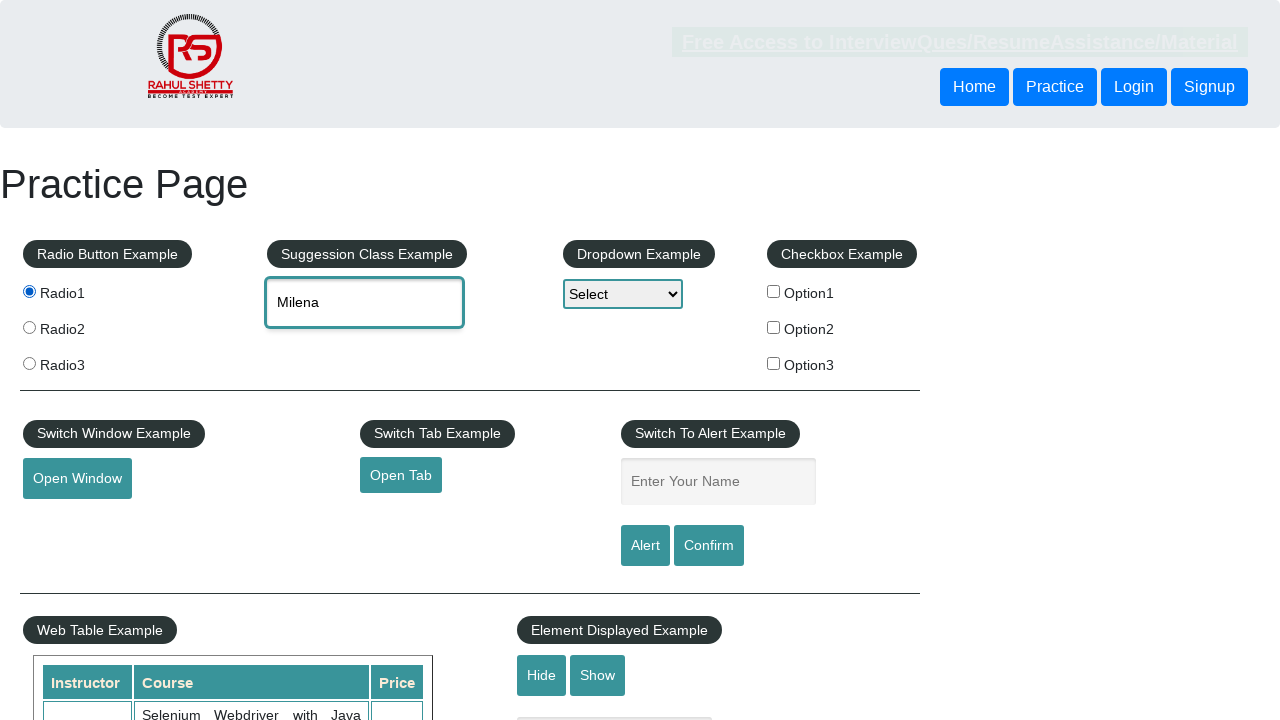

Selected 'Option1' from dropdown on #dropdown-class-example
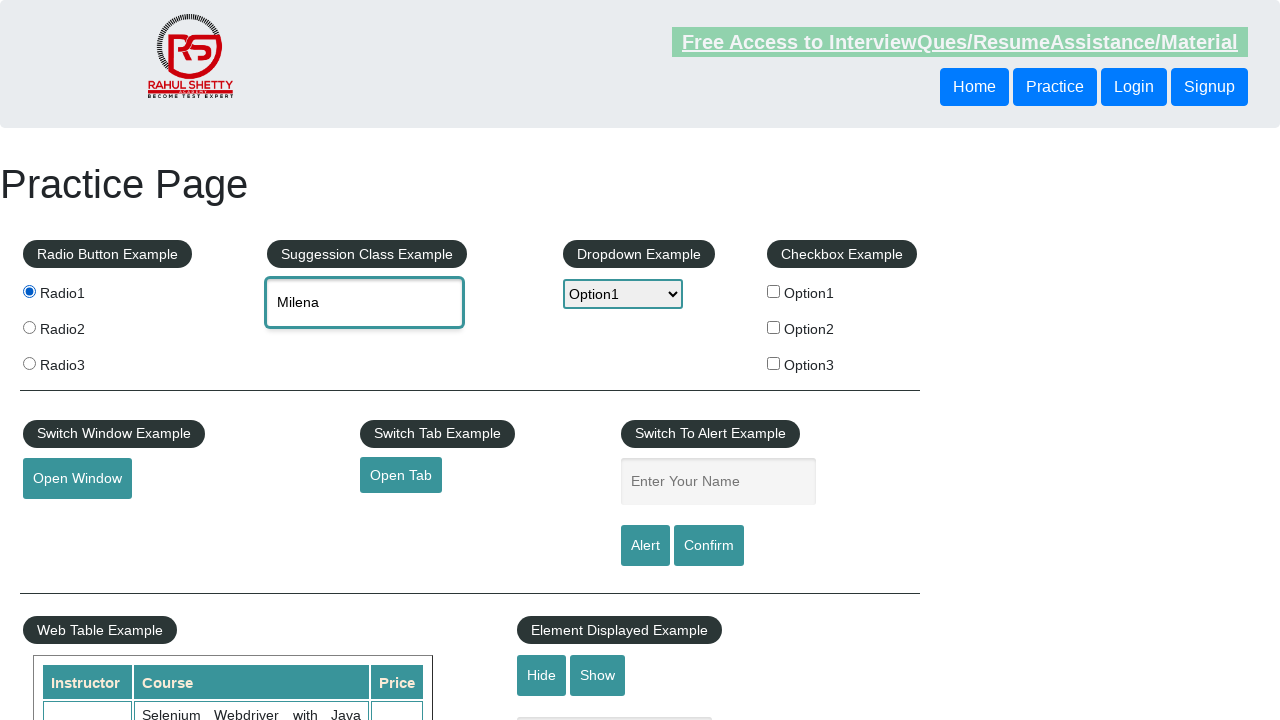

Retrieved all dropdown options
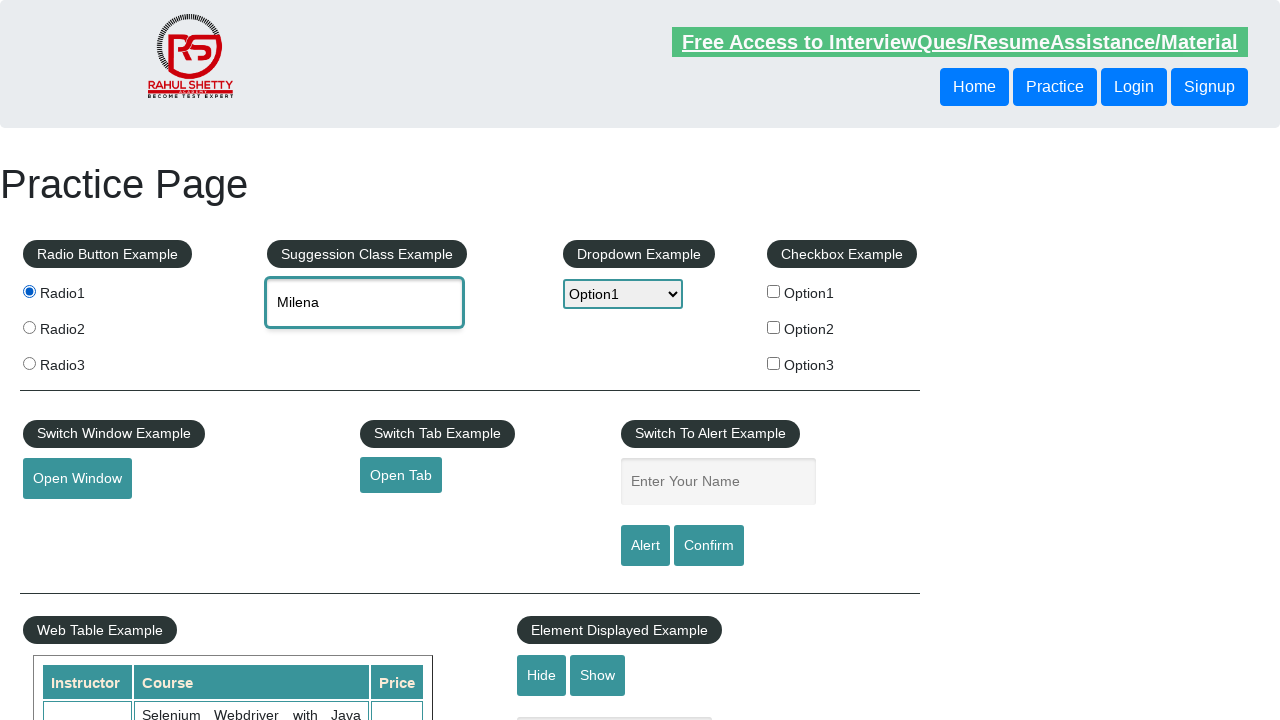

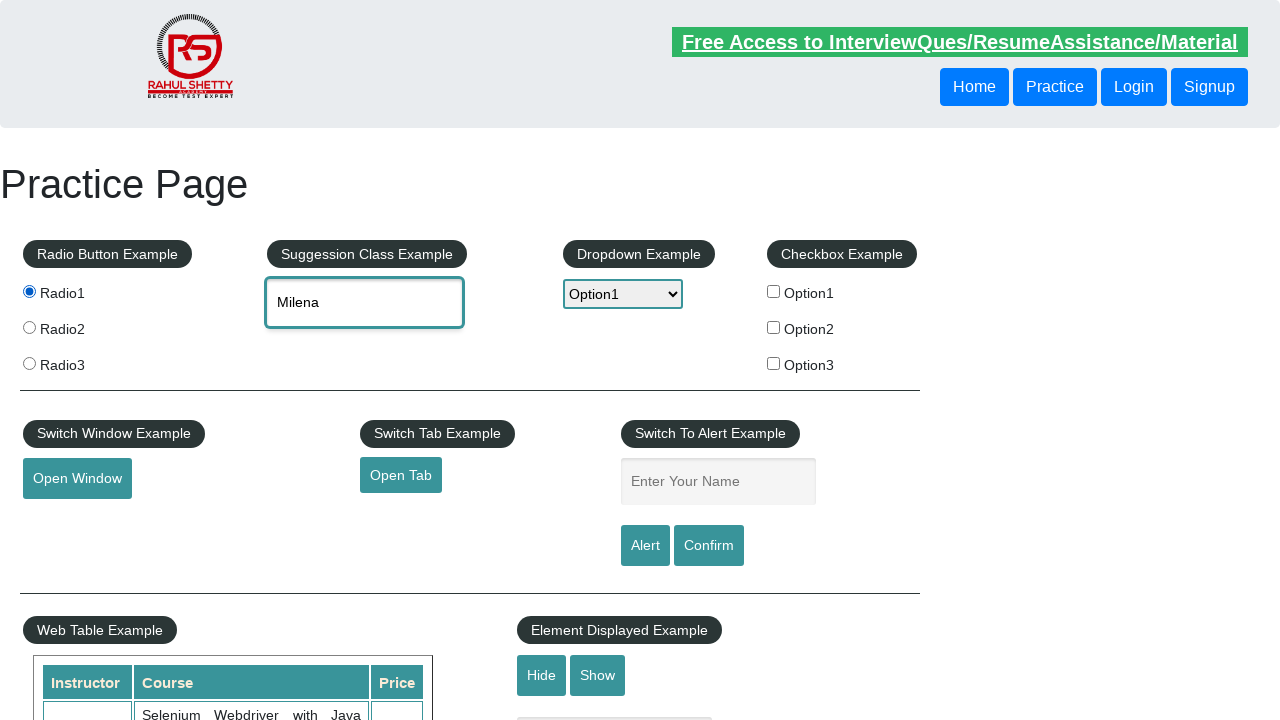